Navigates to Python.org homepage and verifies that upcoming Python events are displayed in the shrubbery section

Starting URL: https://www.python.org/

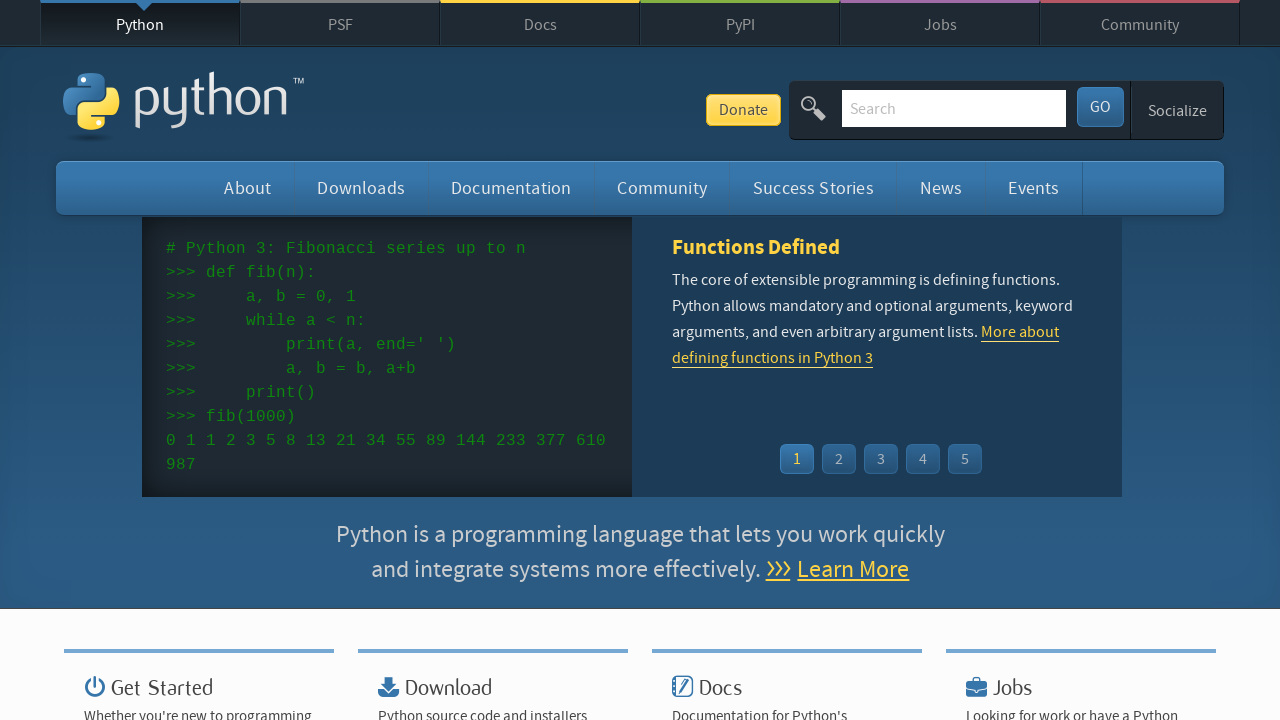

Waited for shrubbery elements to load
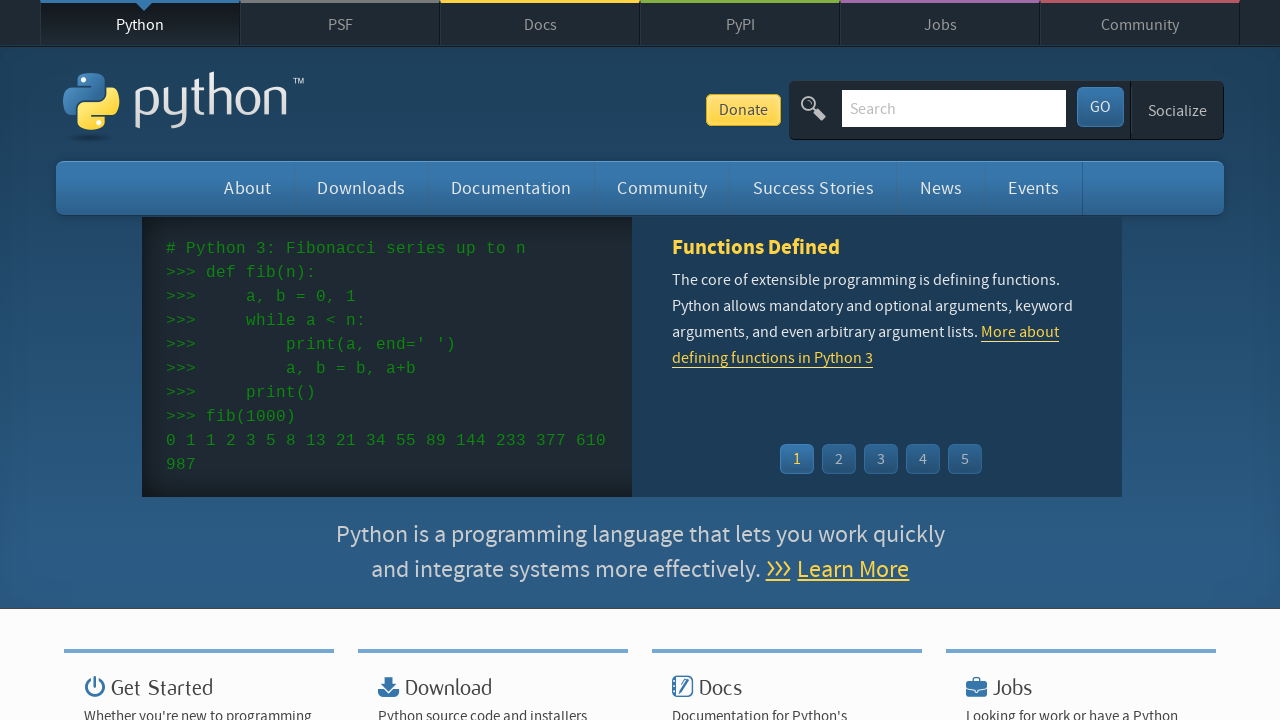

Retrieved all shrubbery section elements
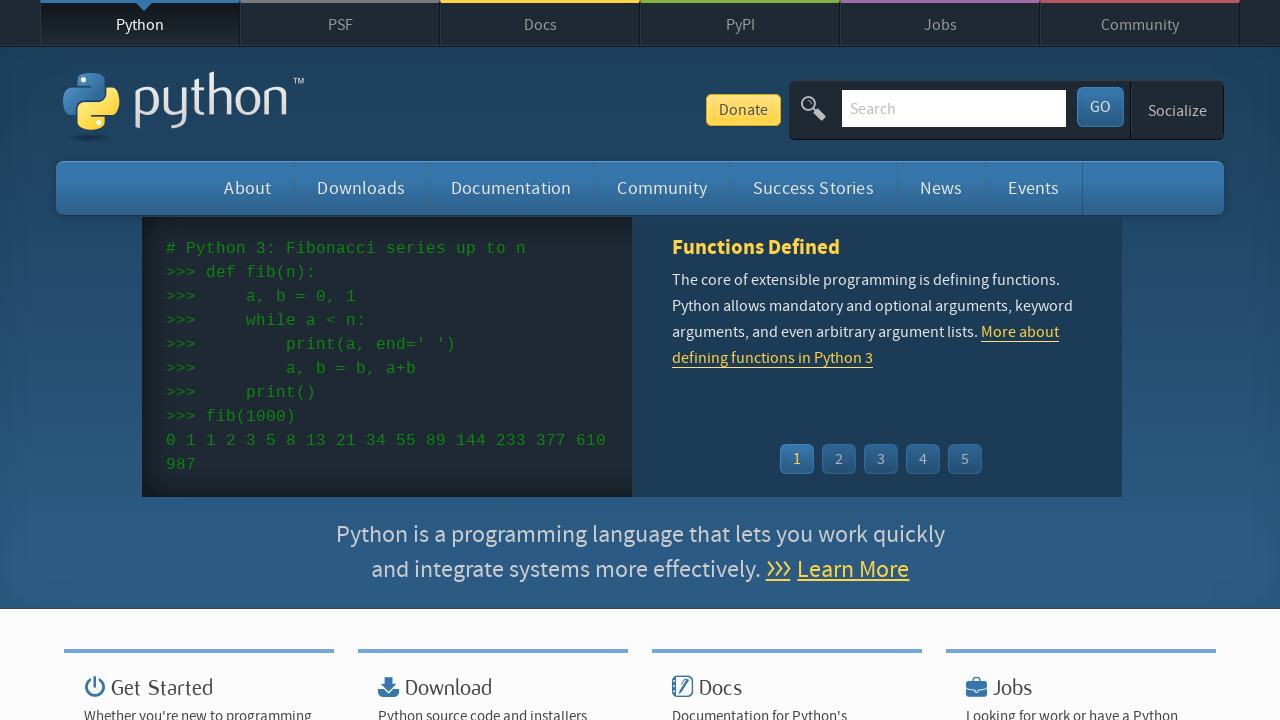

Selected second shrubbery section (events section)
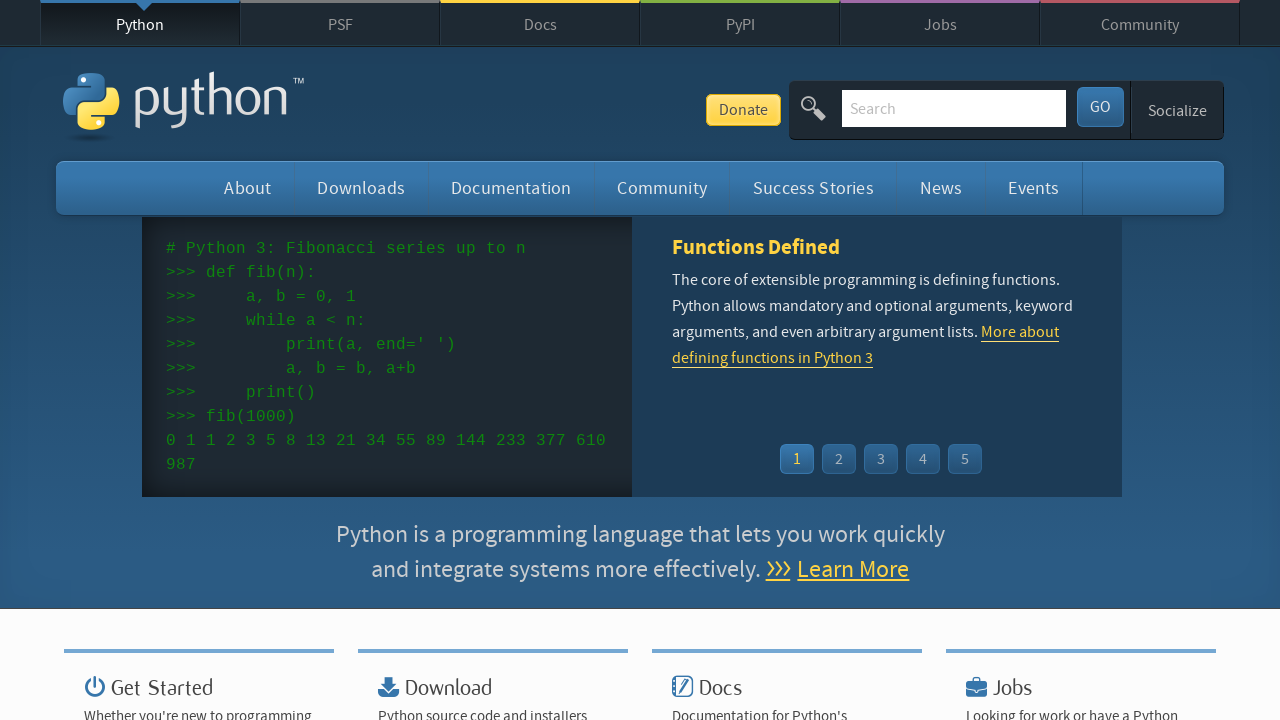

Retrieved all event list items from events section
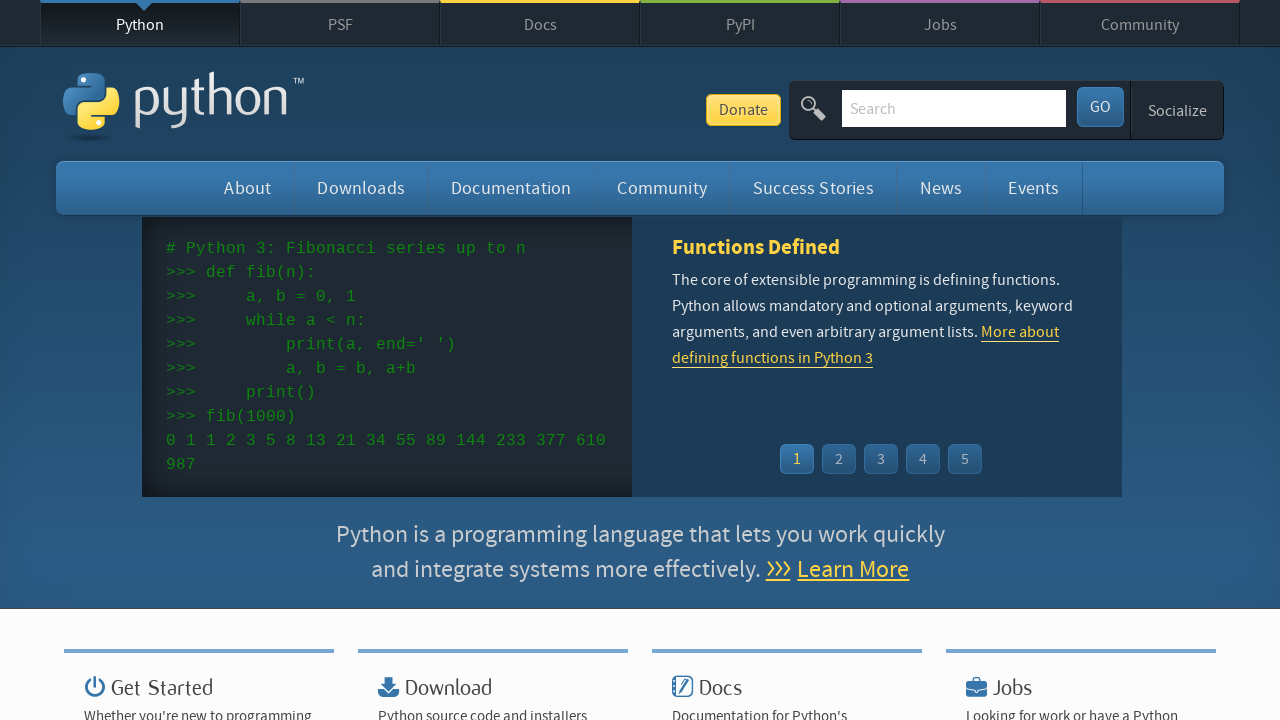

Verified event has a time element
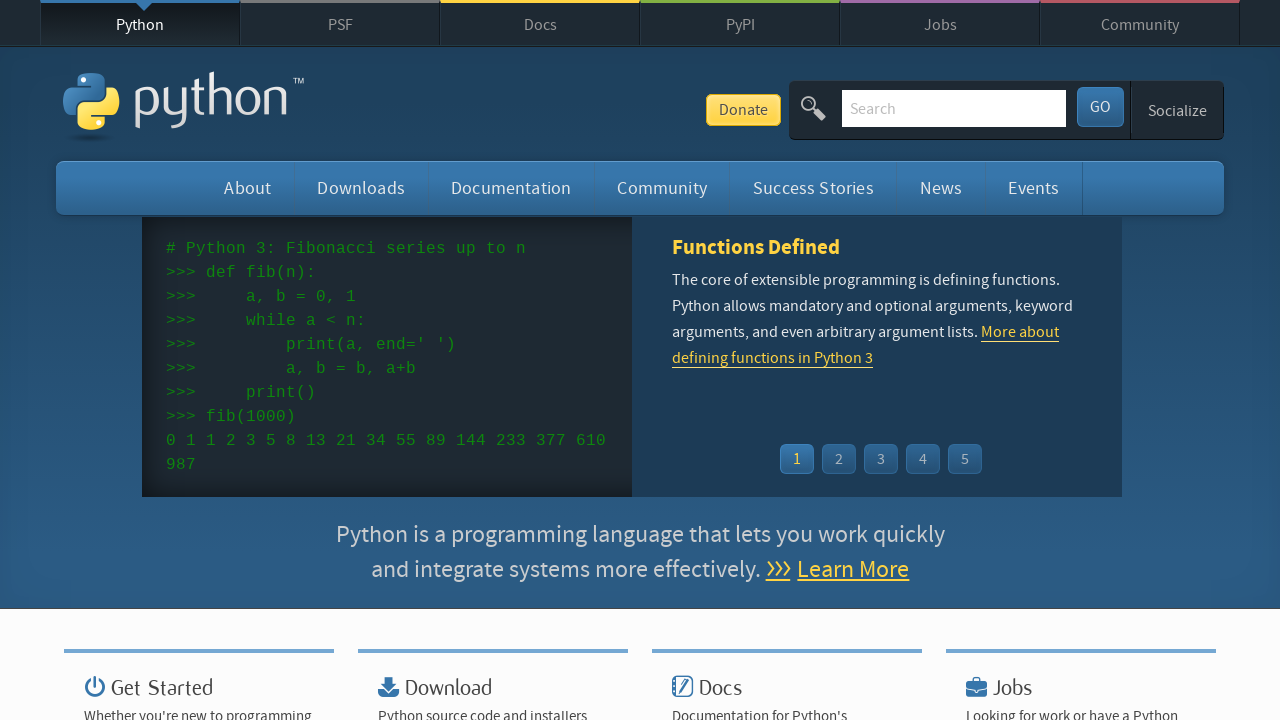

Verified event has a link element
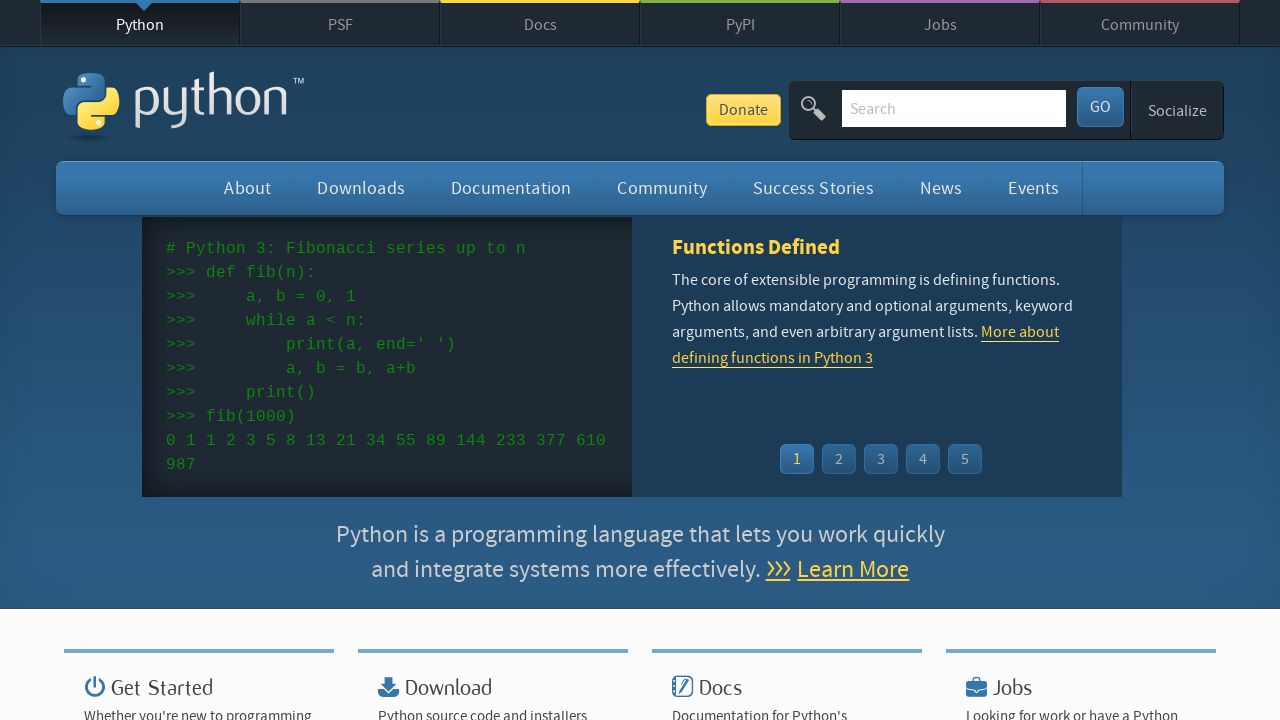

Verified event has a time element
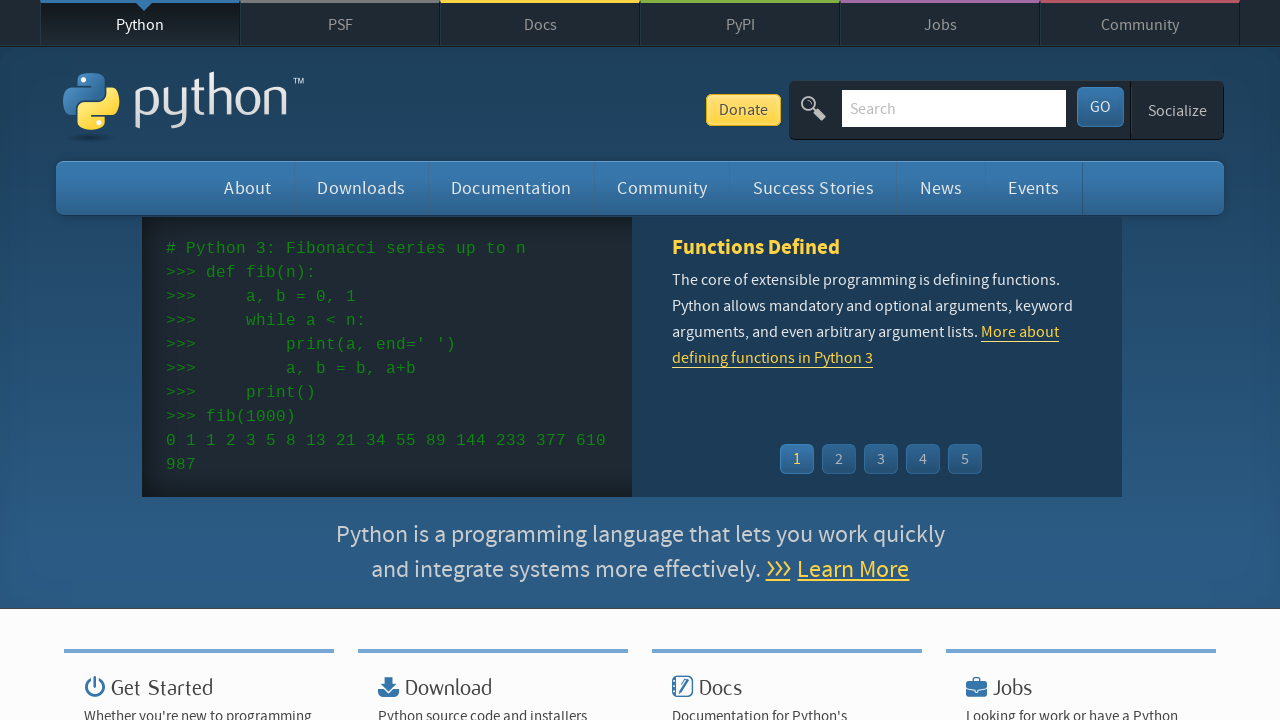

Verified event has a link element
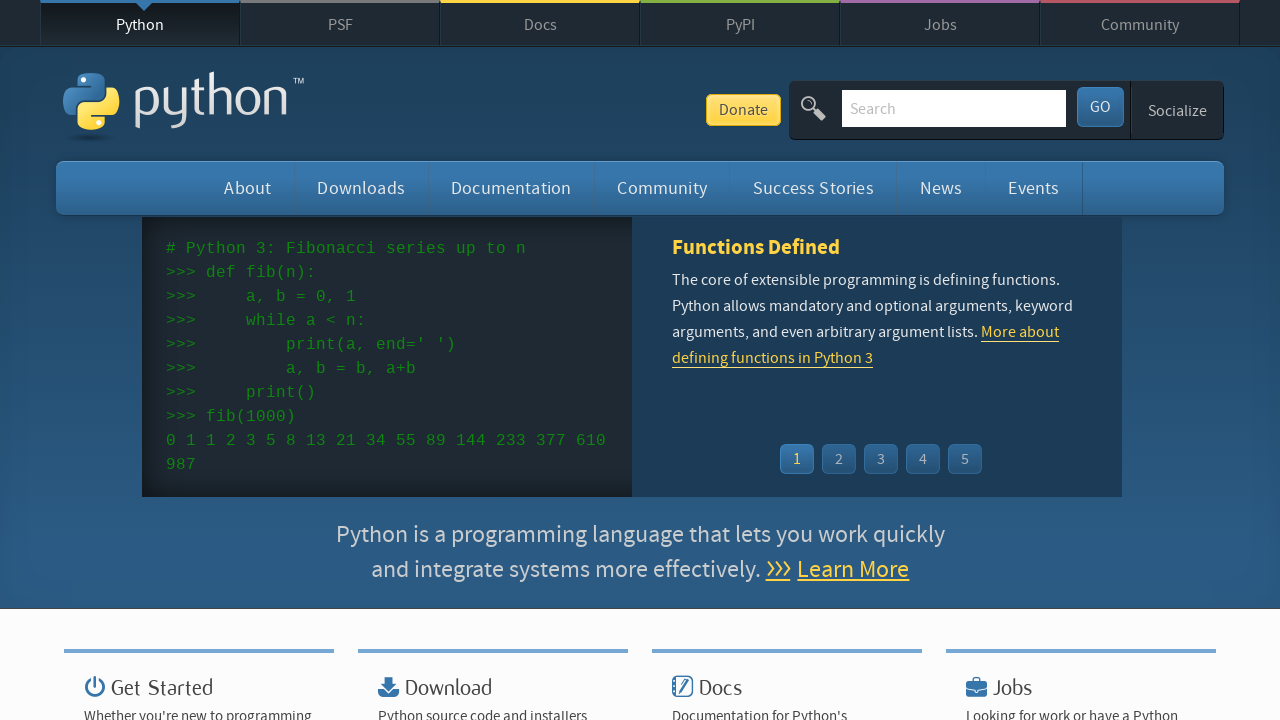

Verified event has a time element
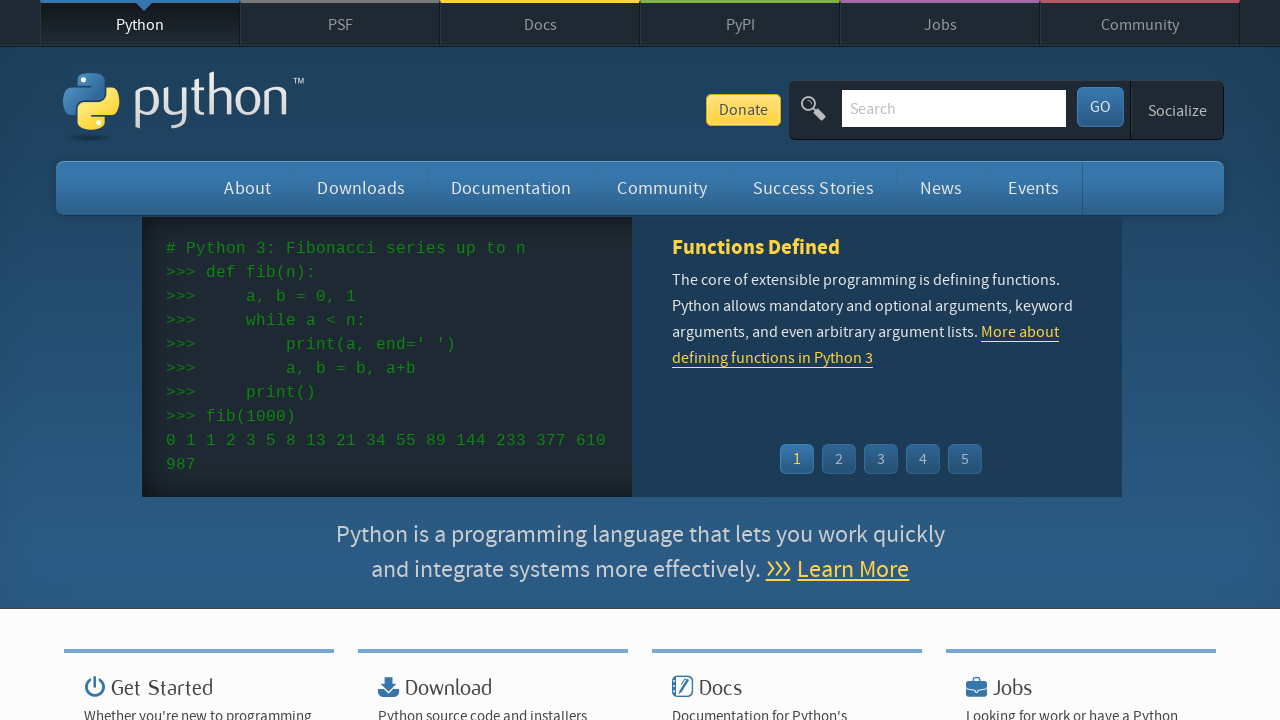

Verified event has a link element
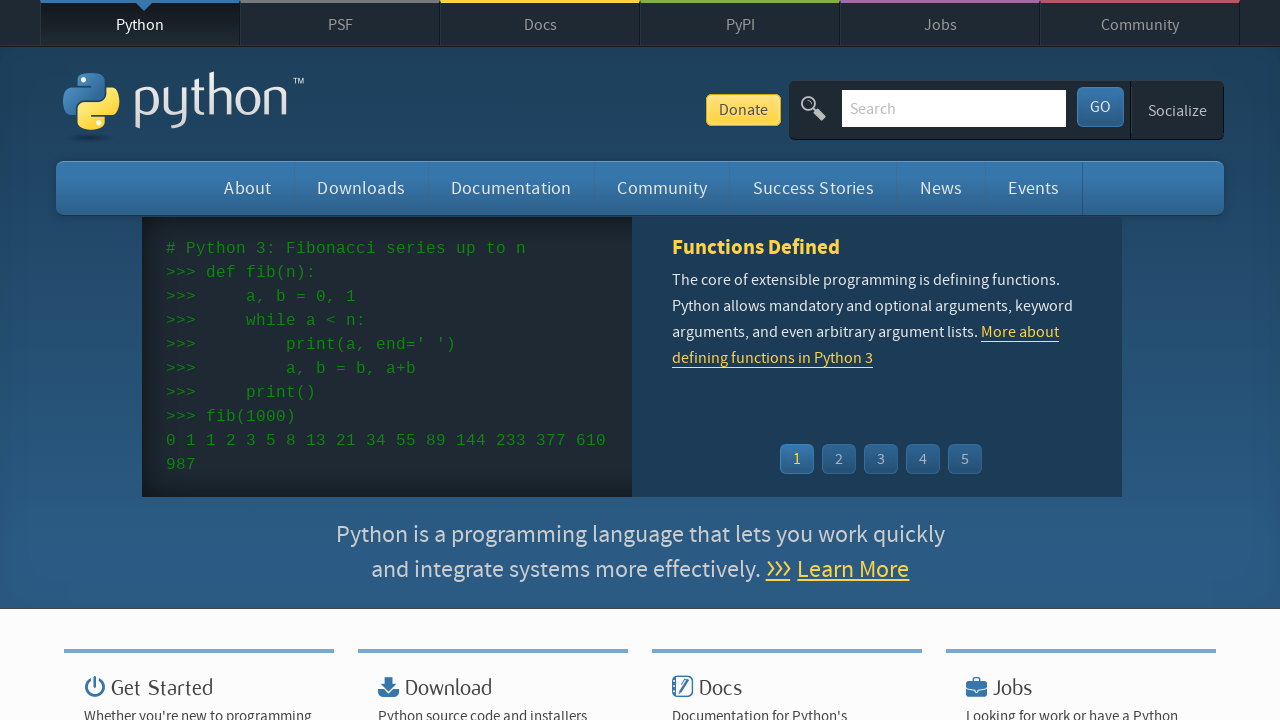

Verified event has a time element
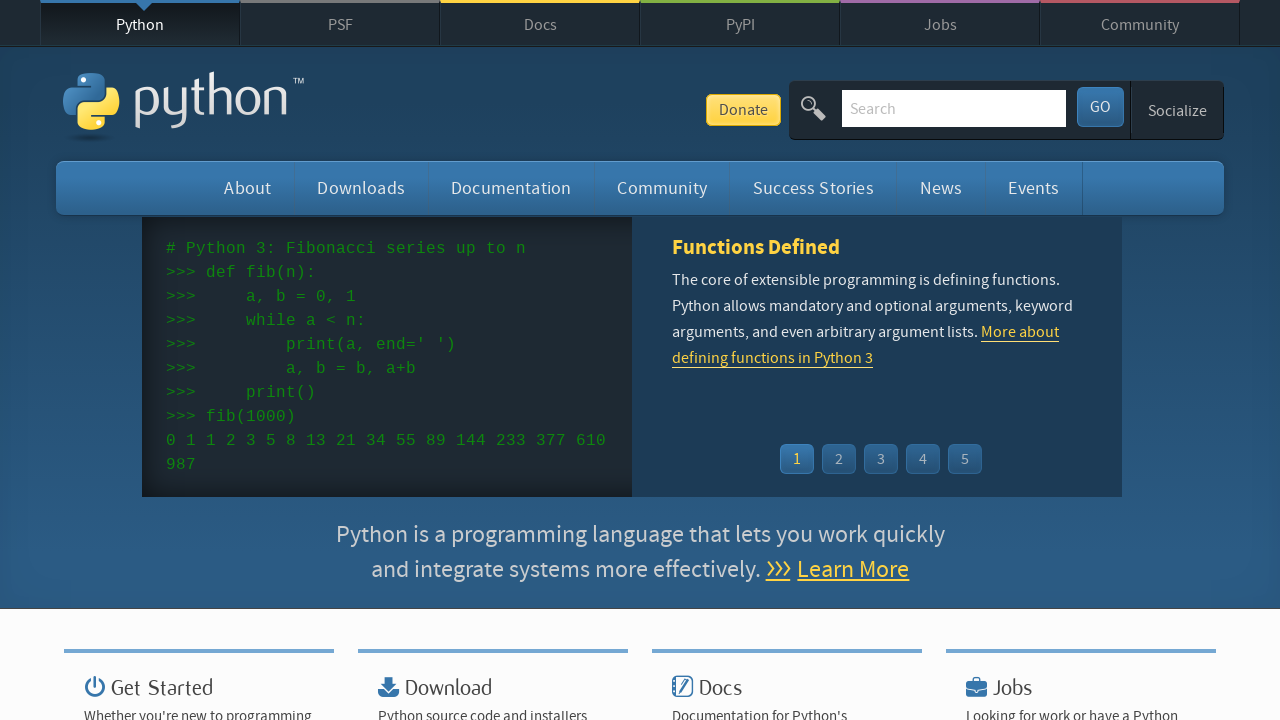

Verified event has a link element
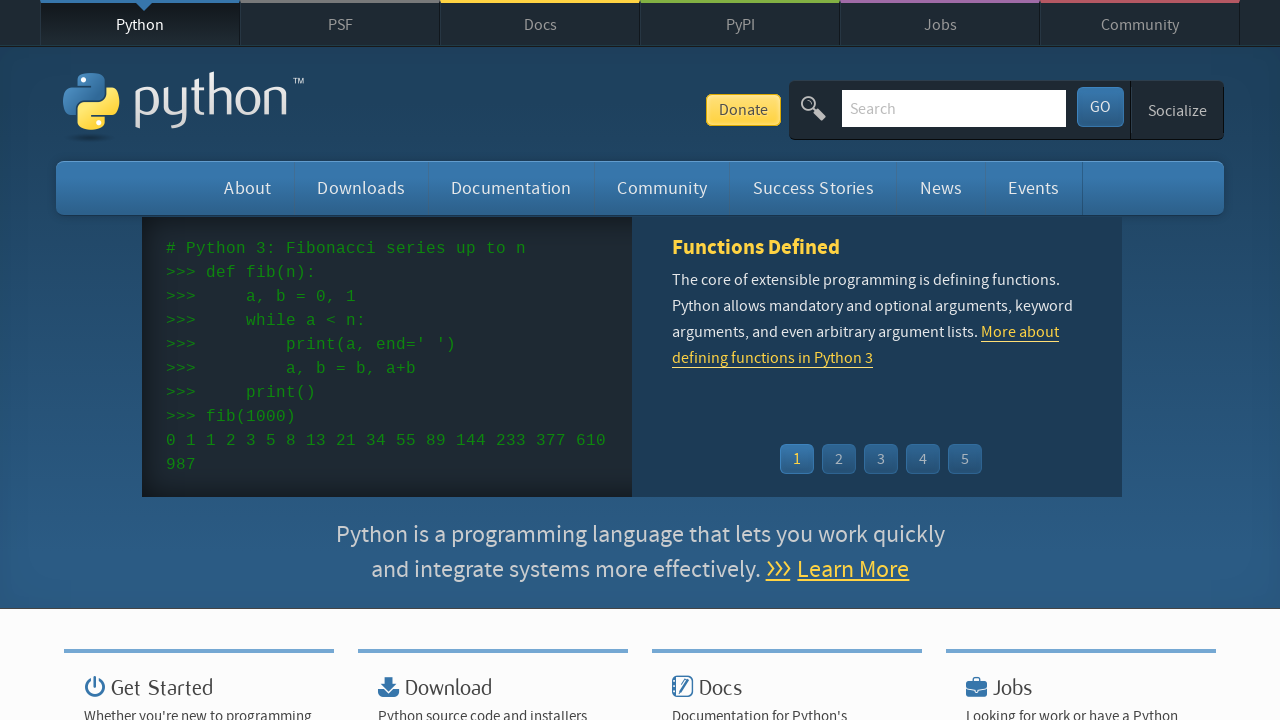

Verified event has a time element
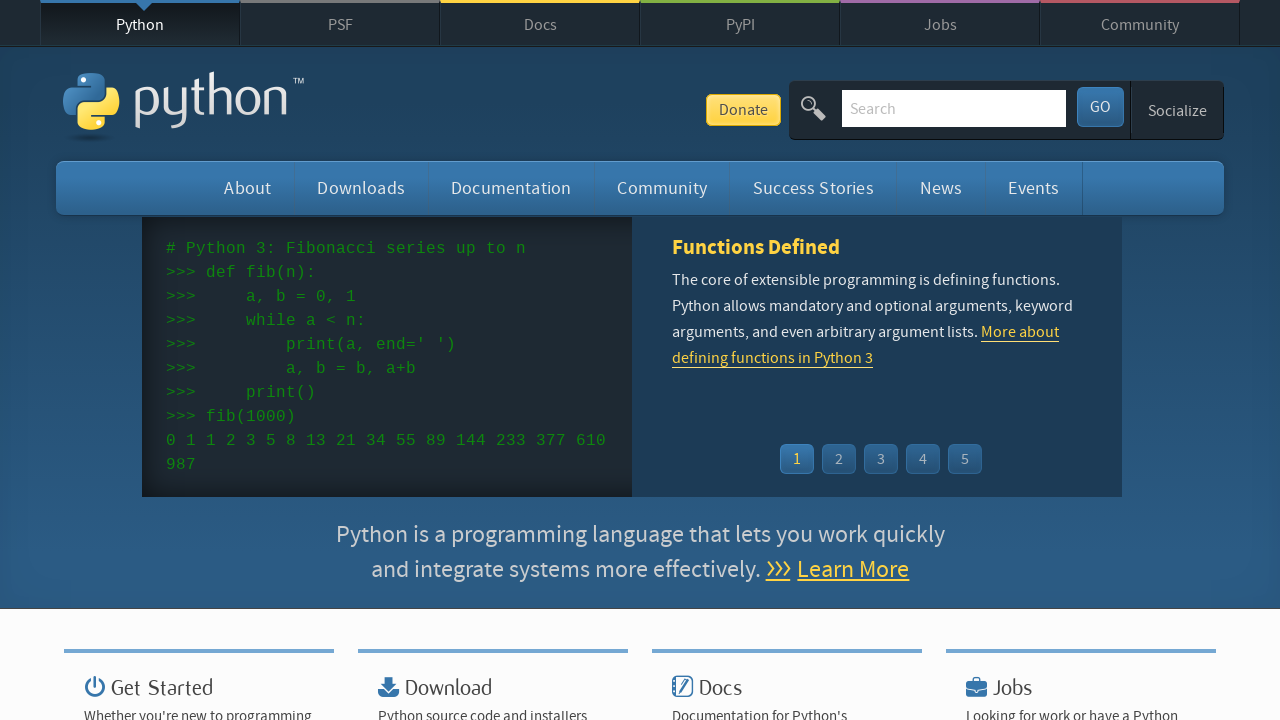

Verified event has a link element
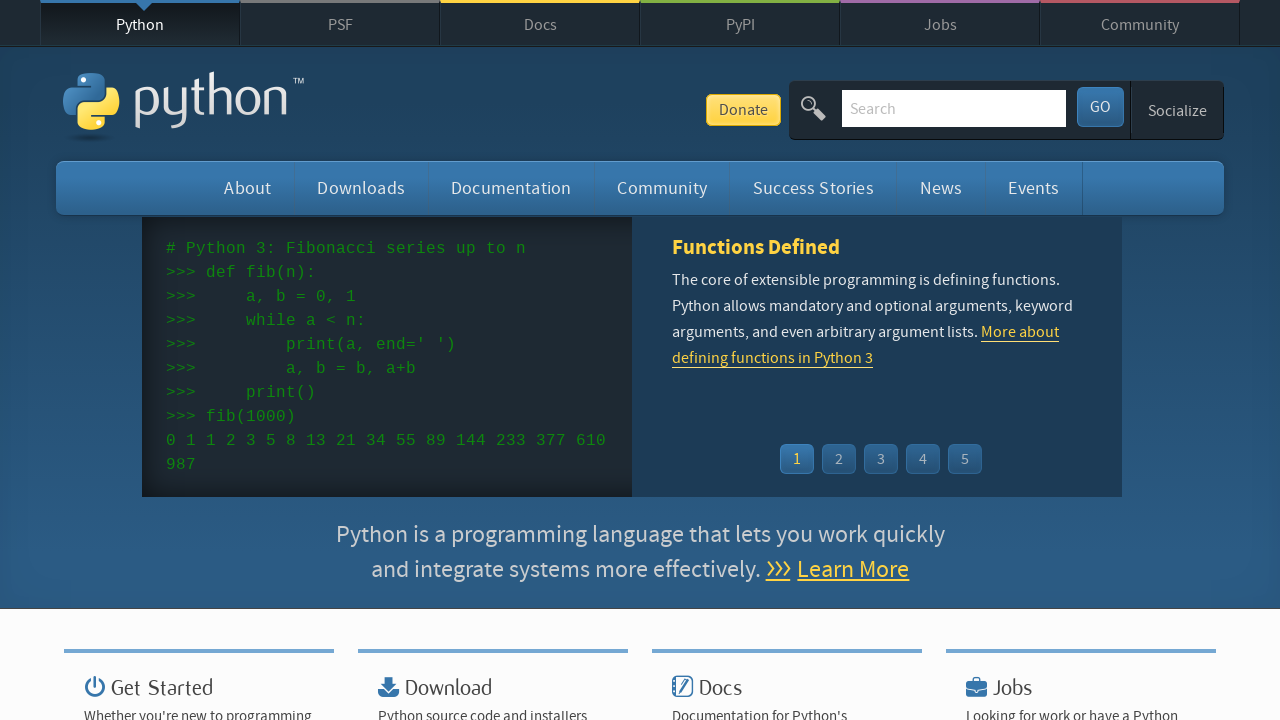

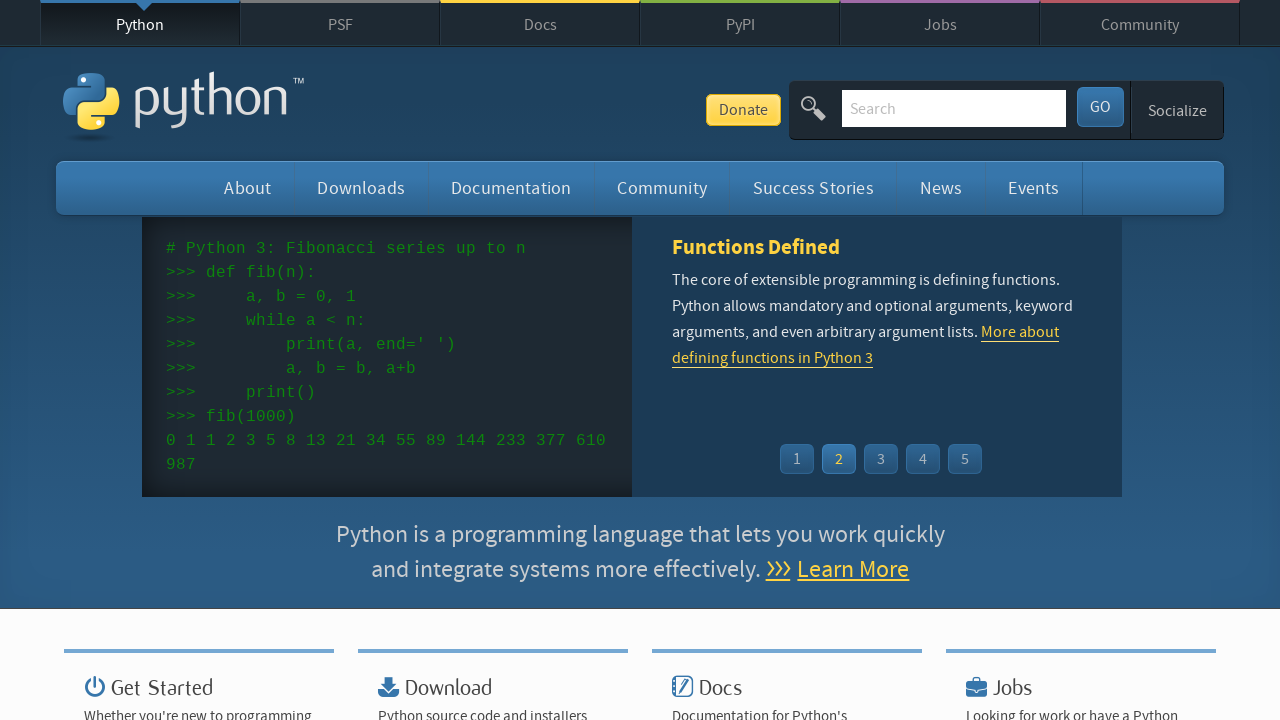